Tests a multiple selection dropdown by selecting CSS and HTML options, then deselecting CSS from the dropdown on Semantic UI's documentation page.

Starting URL: https://semantic-ui.com/modules/dropdown.html

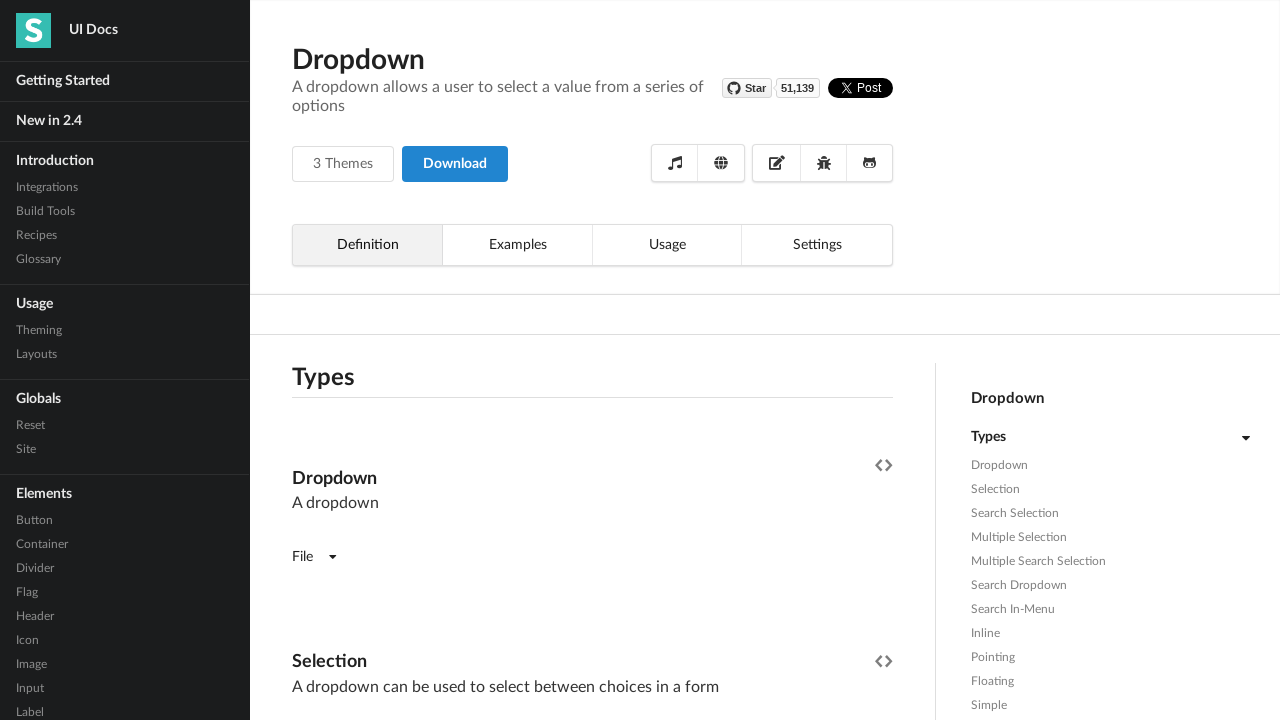

Clicked on the multiple selection dropdown in the definition tab at (592, 361) on xpath=//div[@data-tab='definition']/div[8]/div
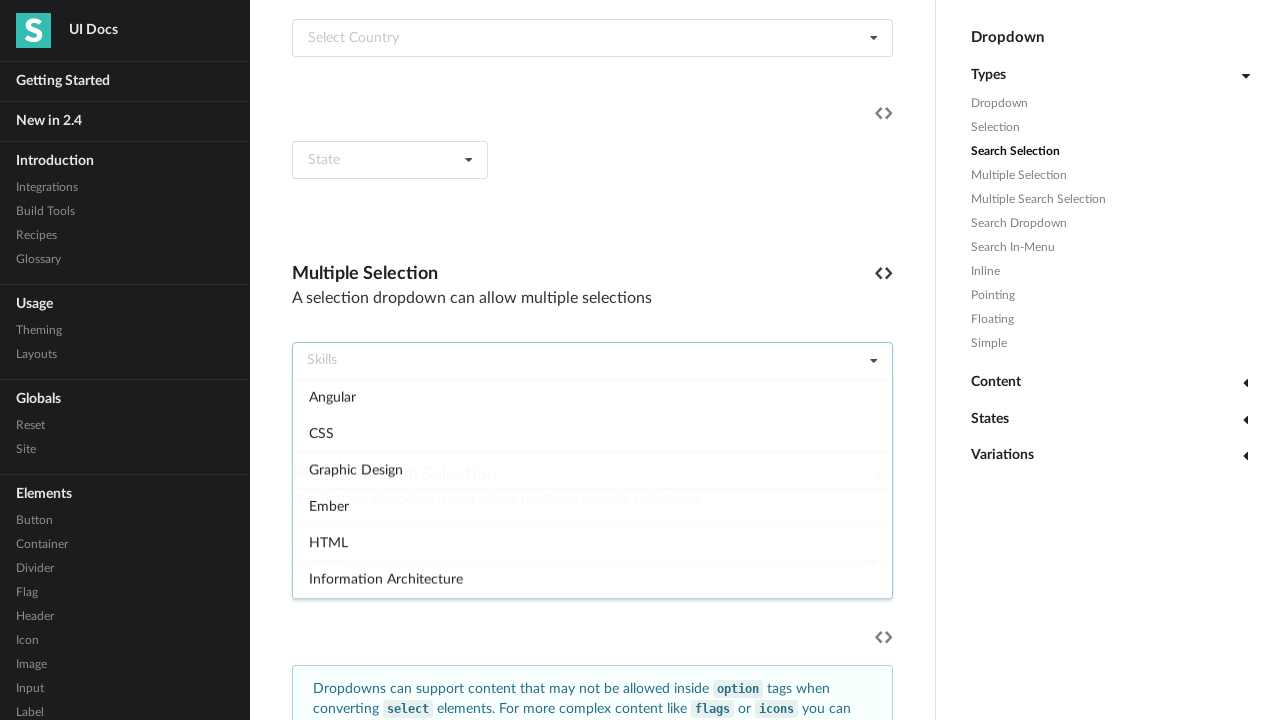

Waited 1000ms for dropdown to open
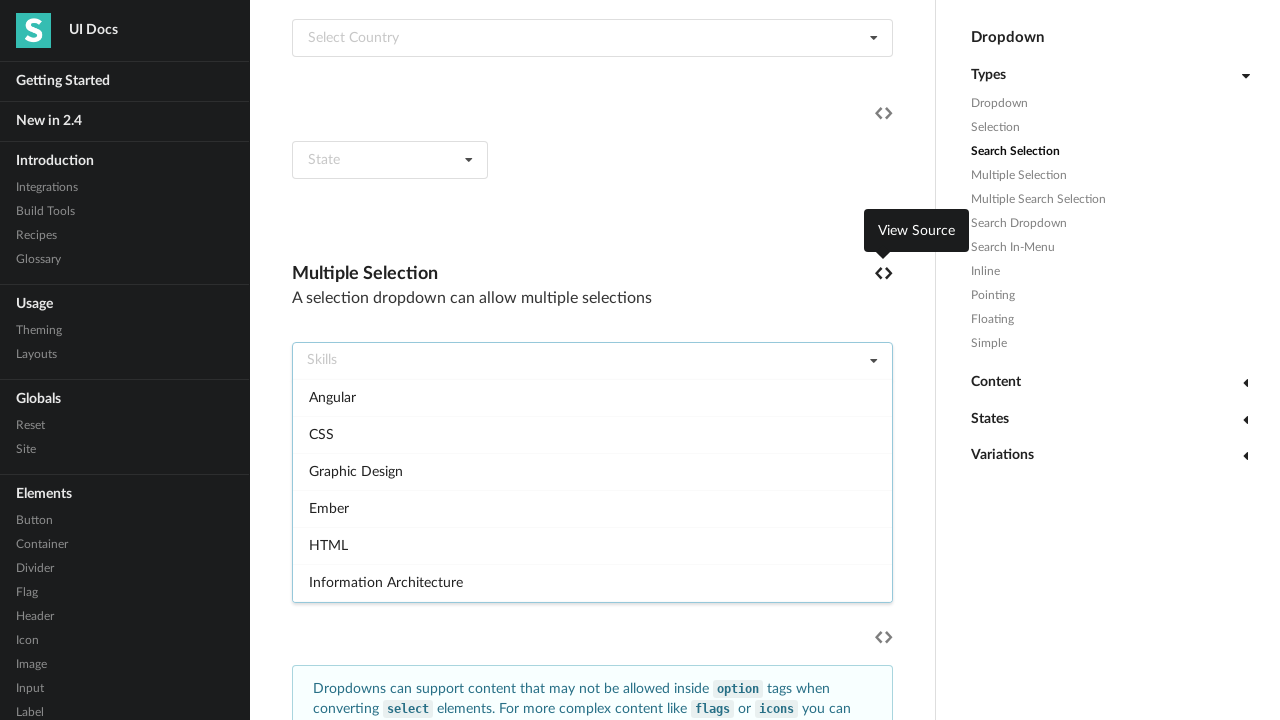

Selected CSS option from the dropdown at (592, 434) on xpath=//div[@data-tab='definition']//div[text()='CSS']
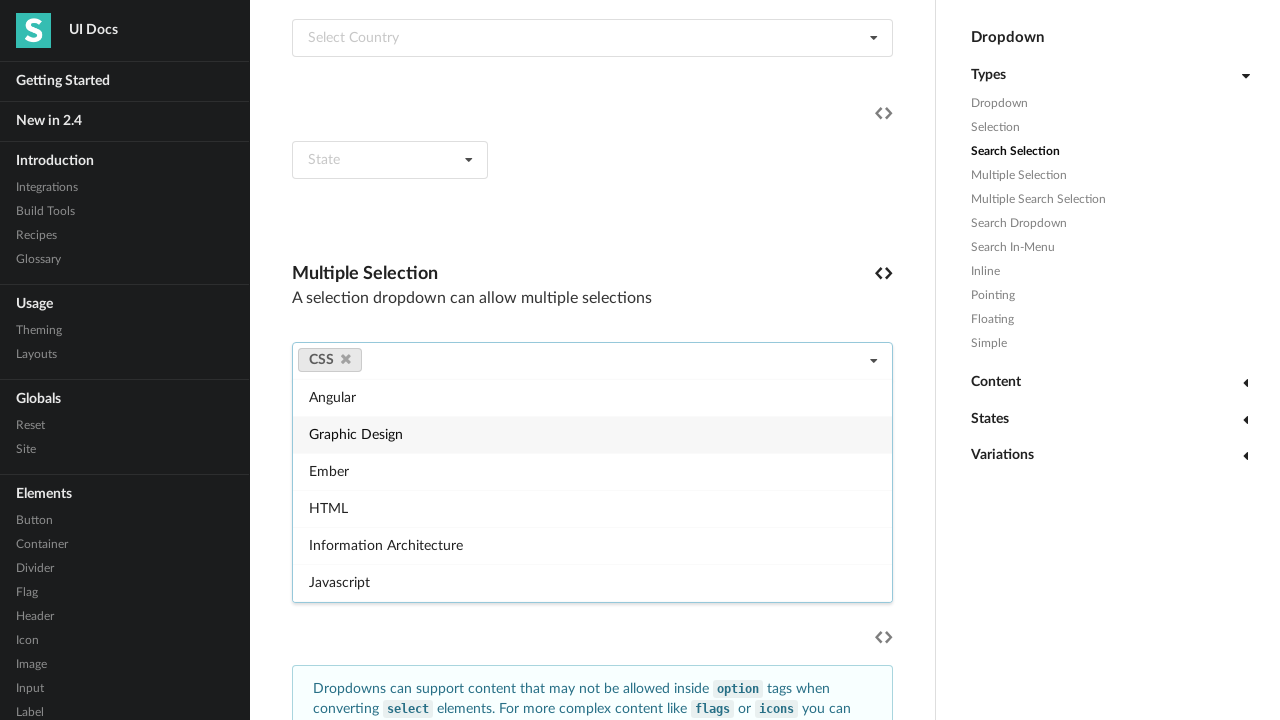

Waited 1000ms for CSS selection to register
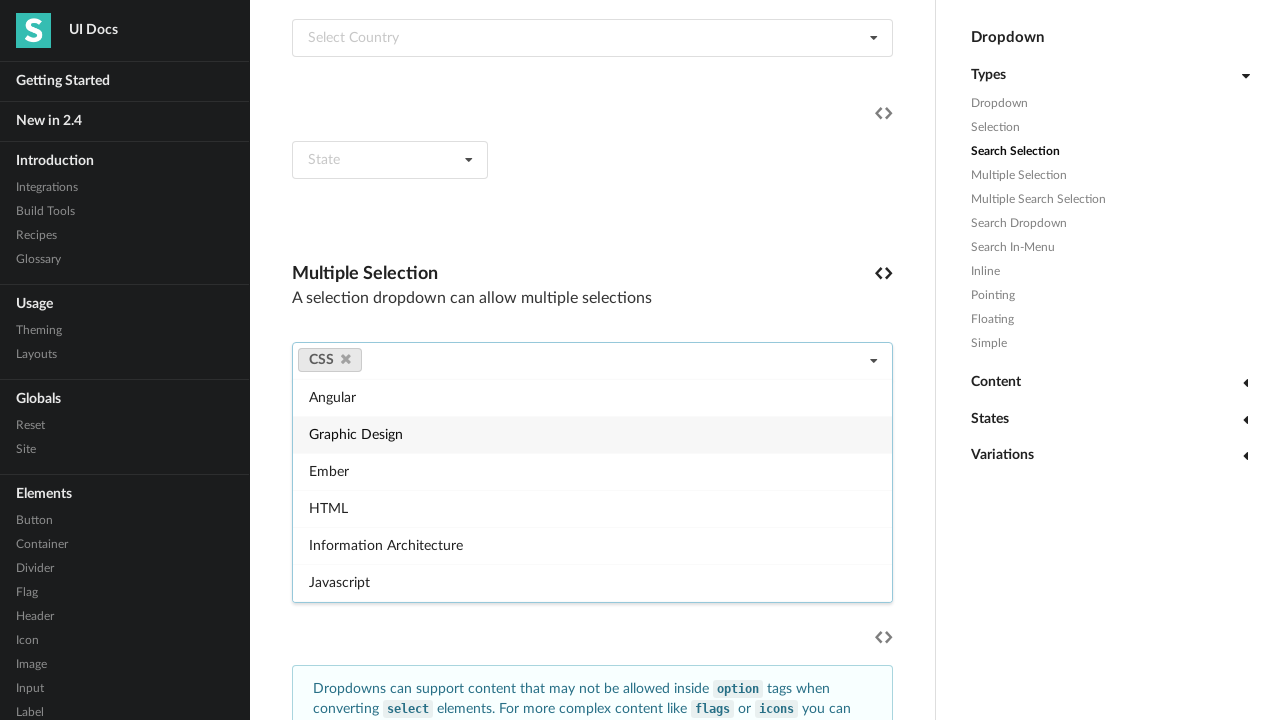

Selected HTML option from the dropdown at (592, 508) on xpath=//div[@data-tab='definition']//div[text()='HTML']
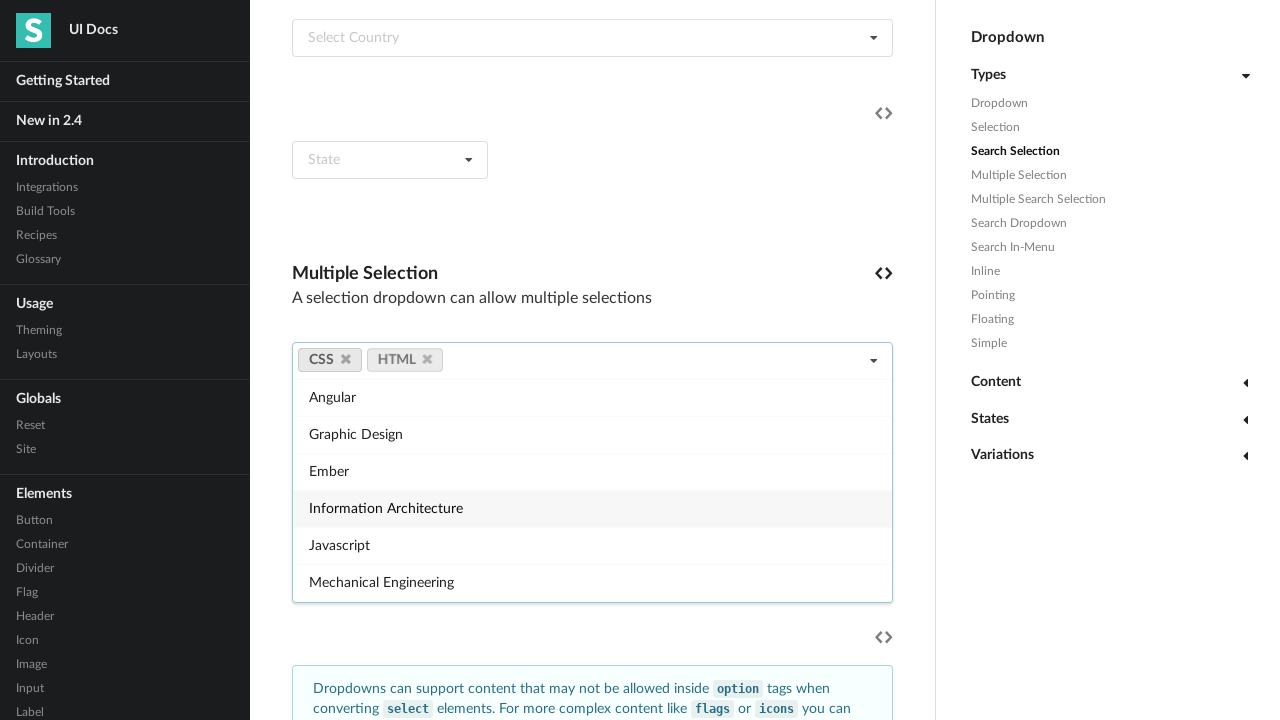

Waited 1000ms for HTML selection to register
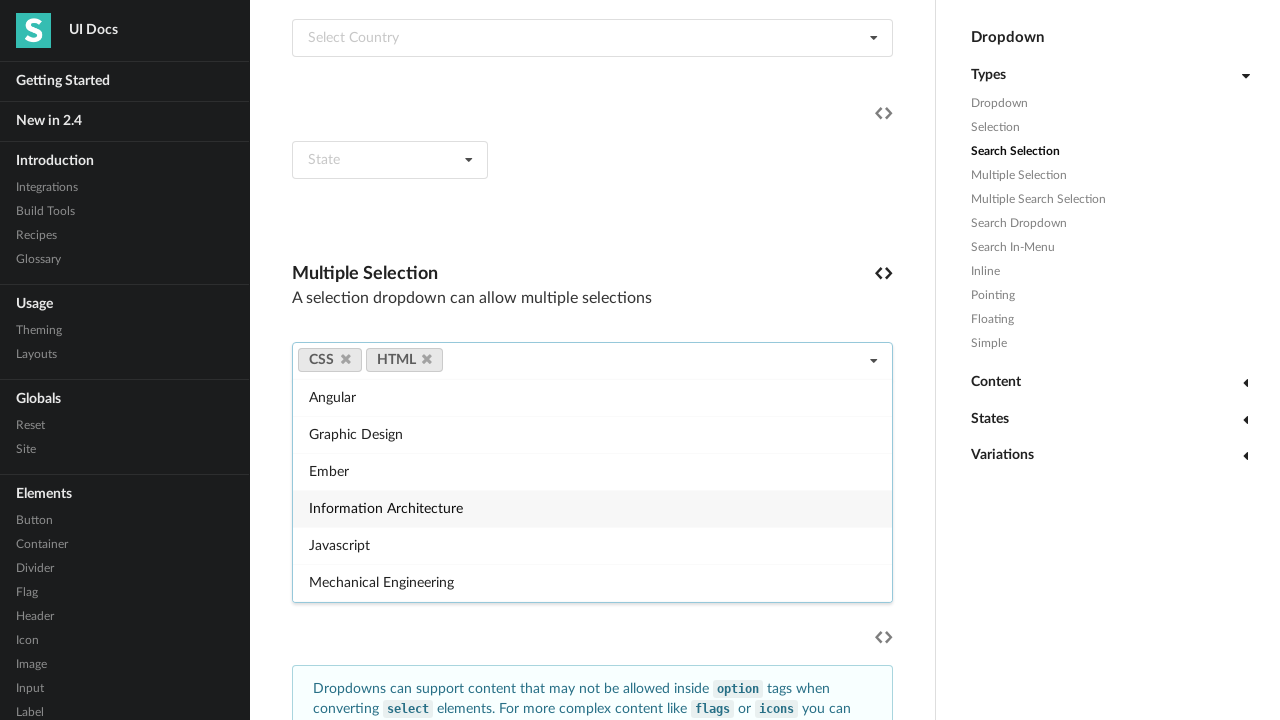

Clicked delete icon to deselect CSS option from the dropdown at (346, 359) on xpath=//a[@data-value='css']/i
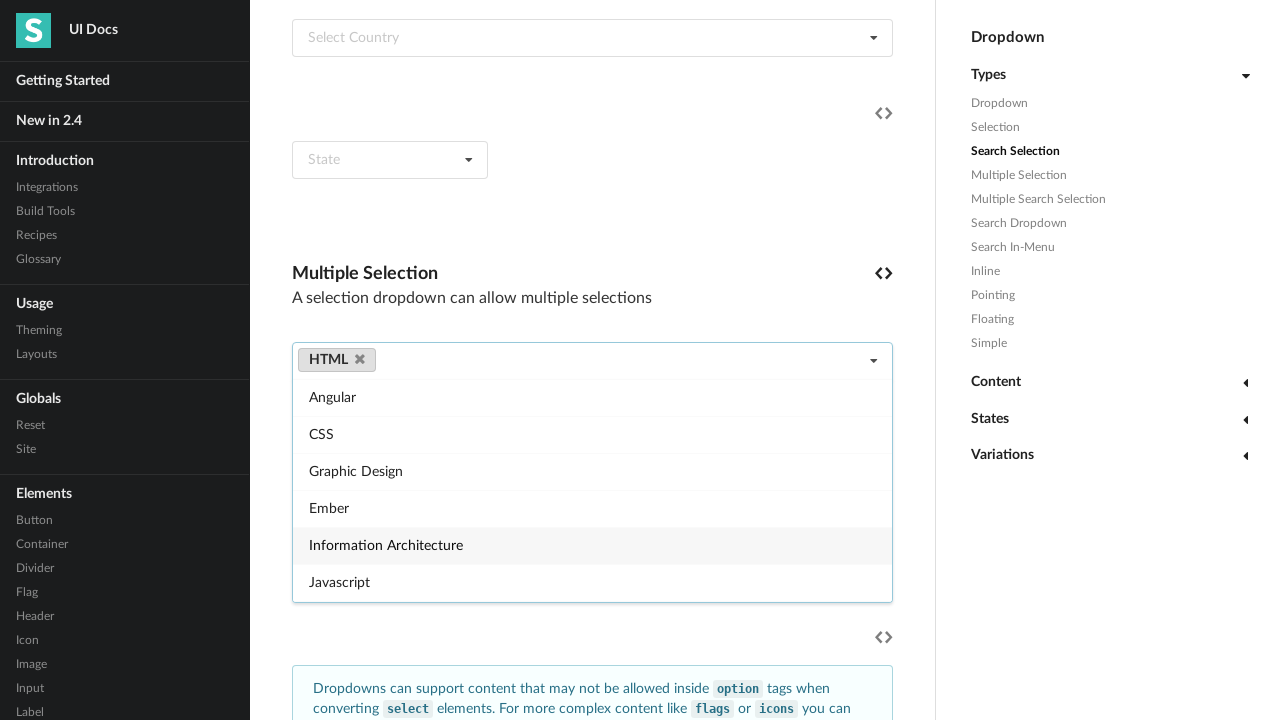

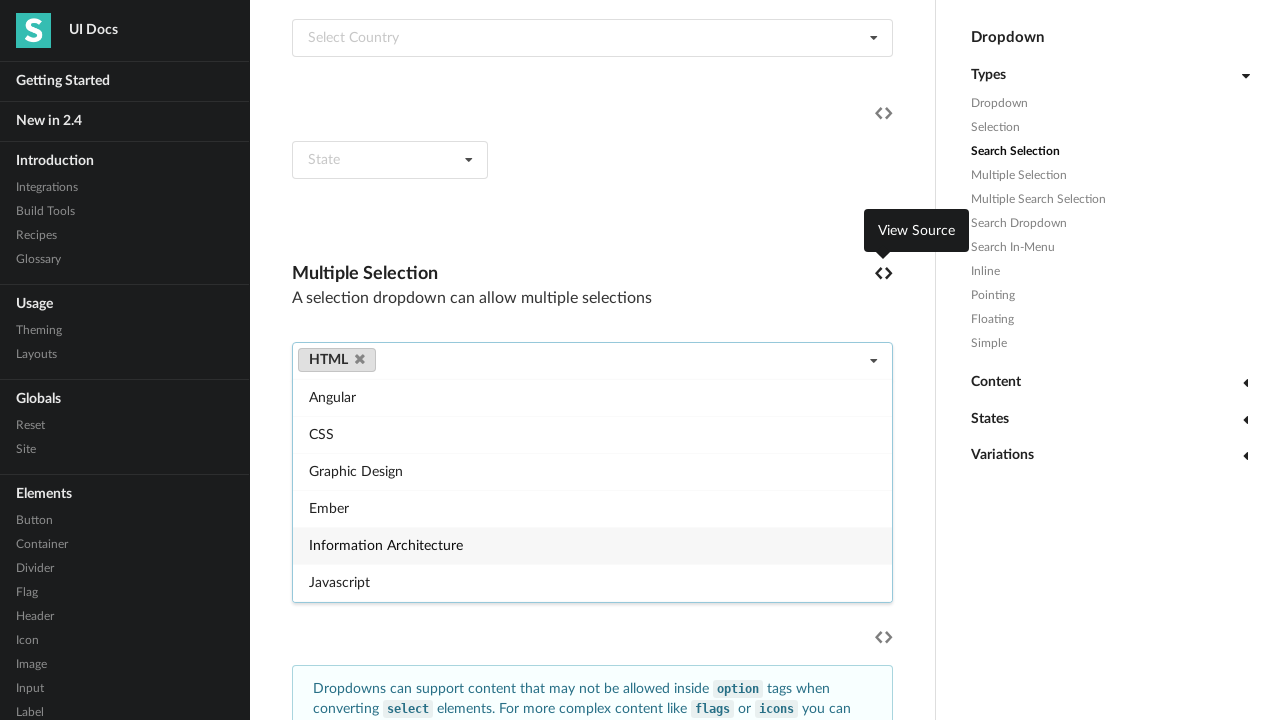